Navigates to the Simplilearn website and maximizes the browser window. This is a basic Selenium Grid demonstration script.

Starting URL: https://www.simplilearn.com/

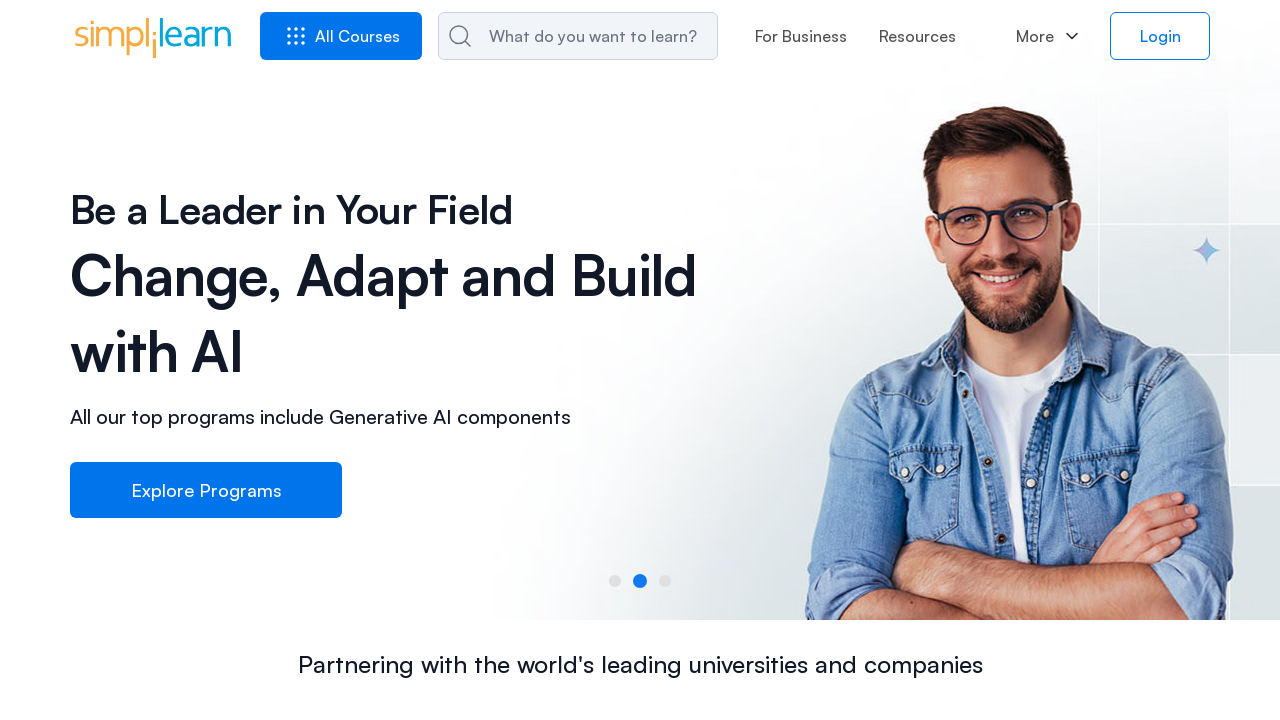

Set viewport size to 1920x1080 to maximize browser window
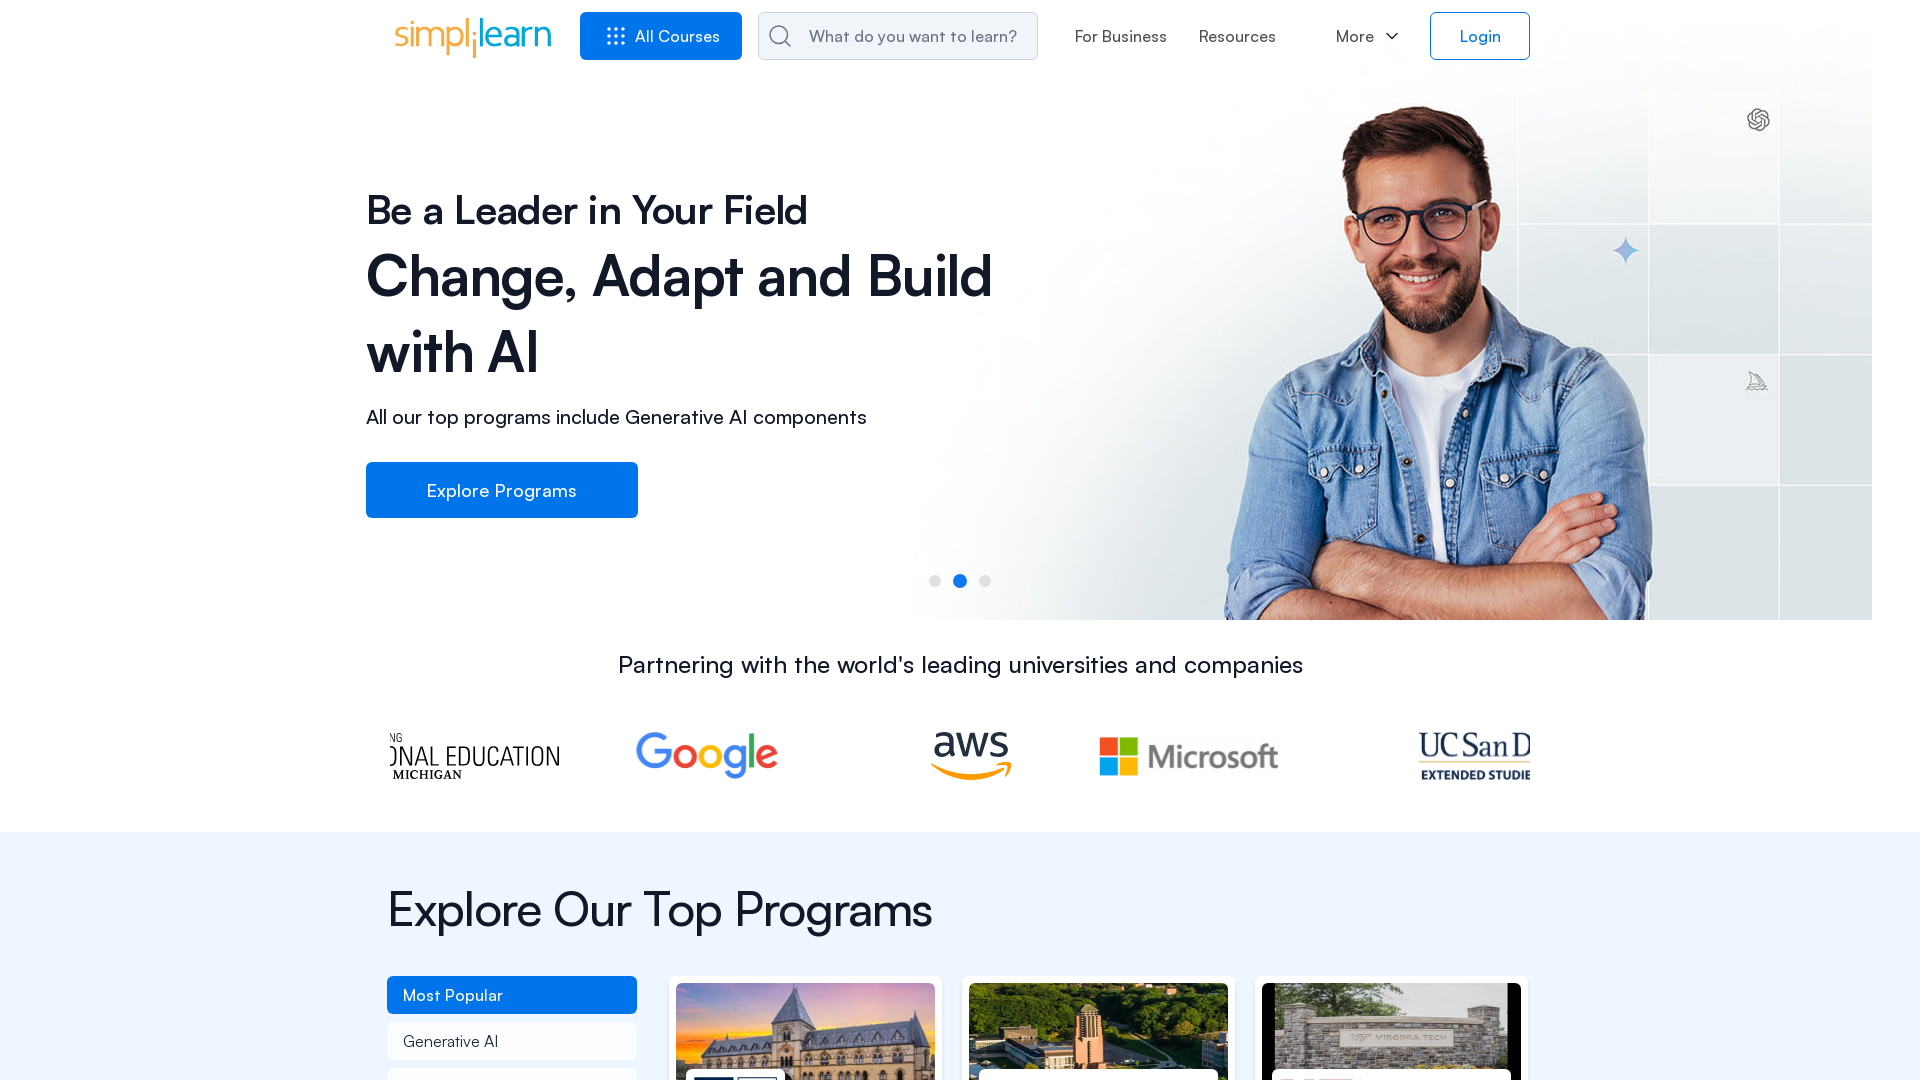

Page fully loaded - DOM content ready
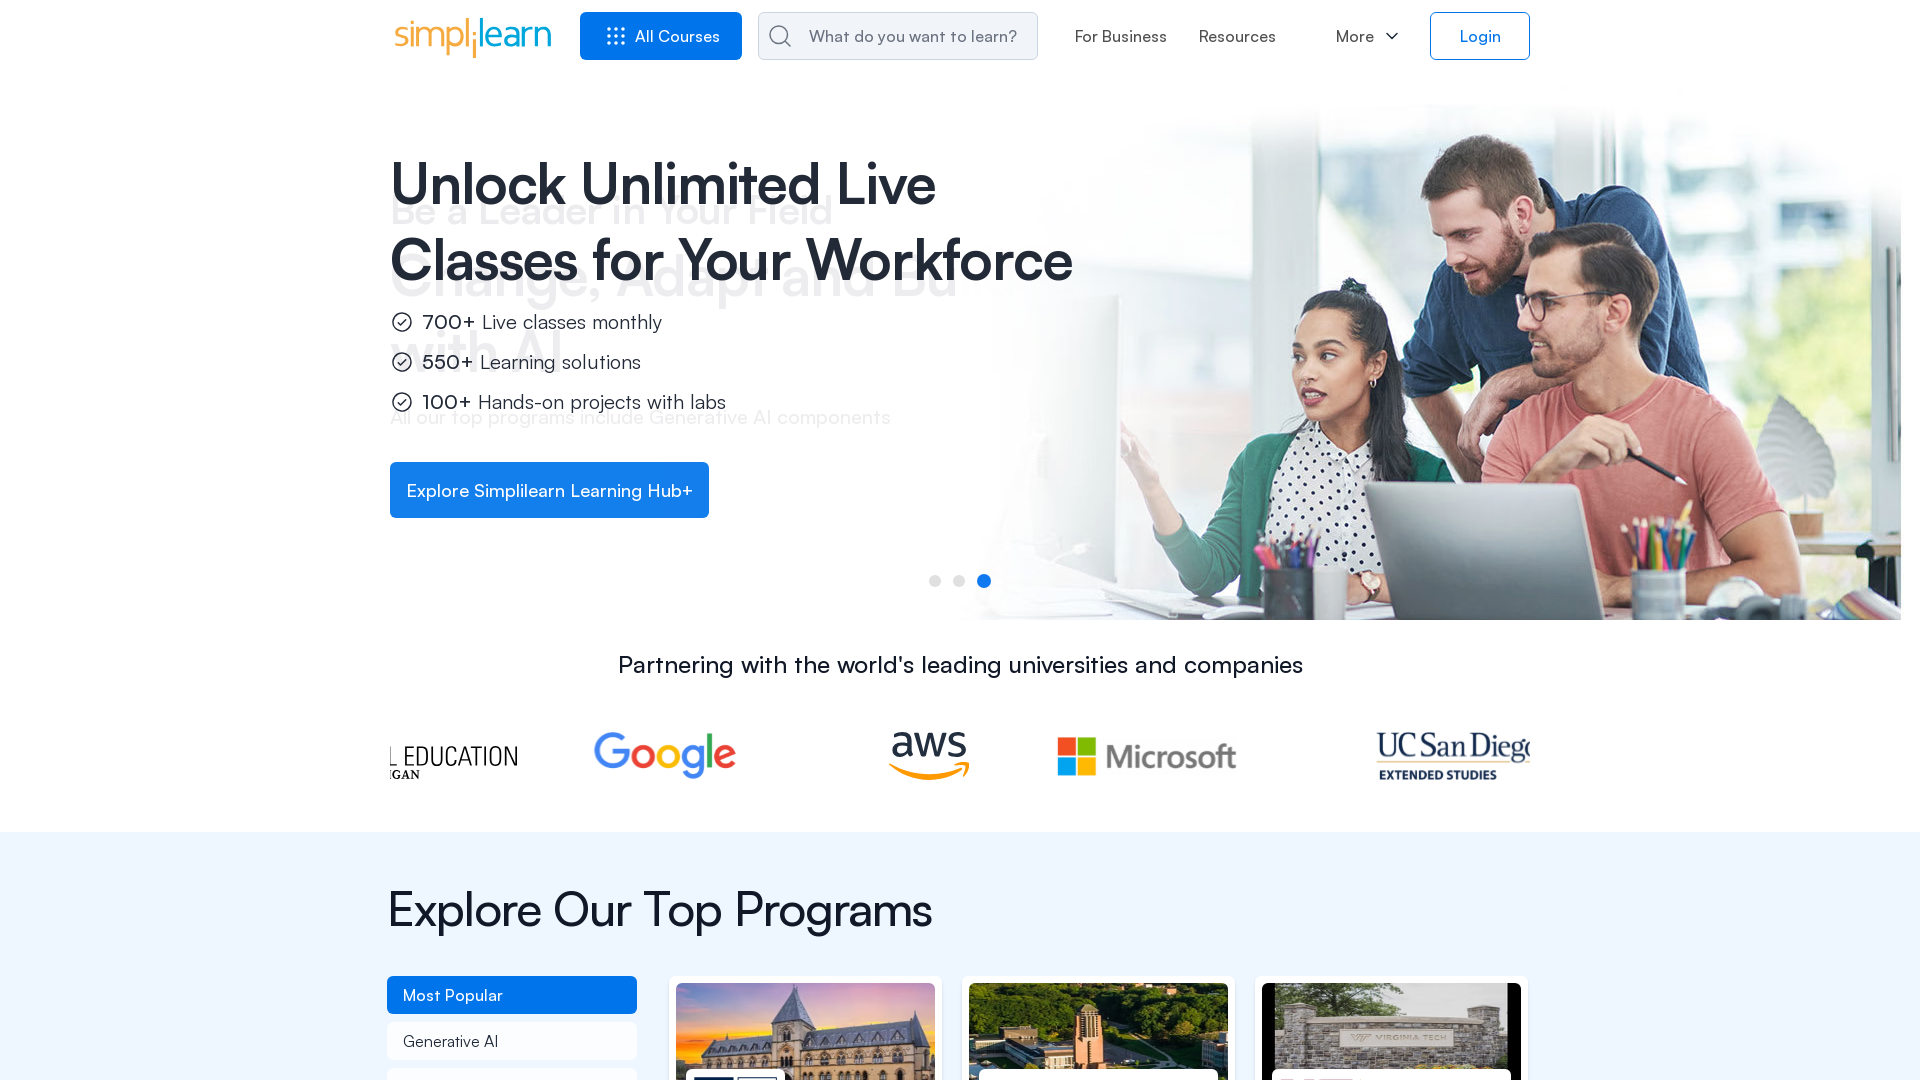

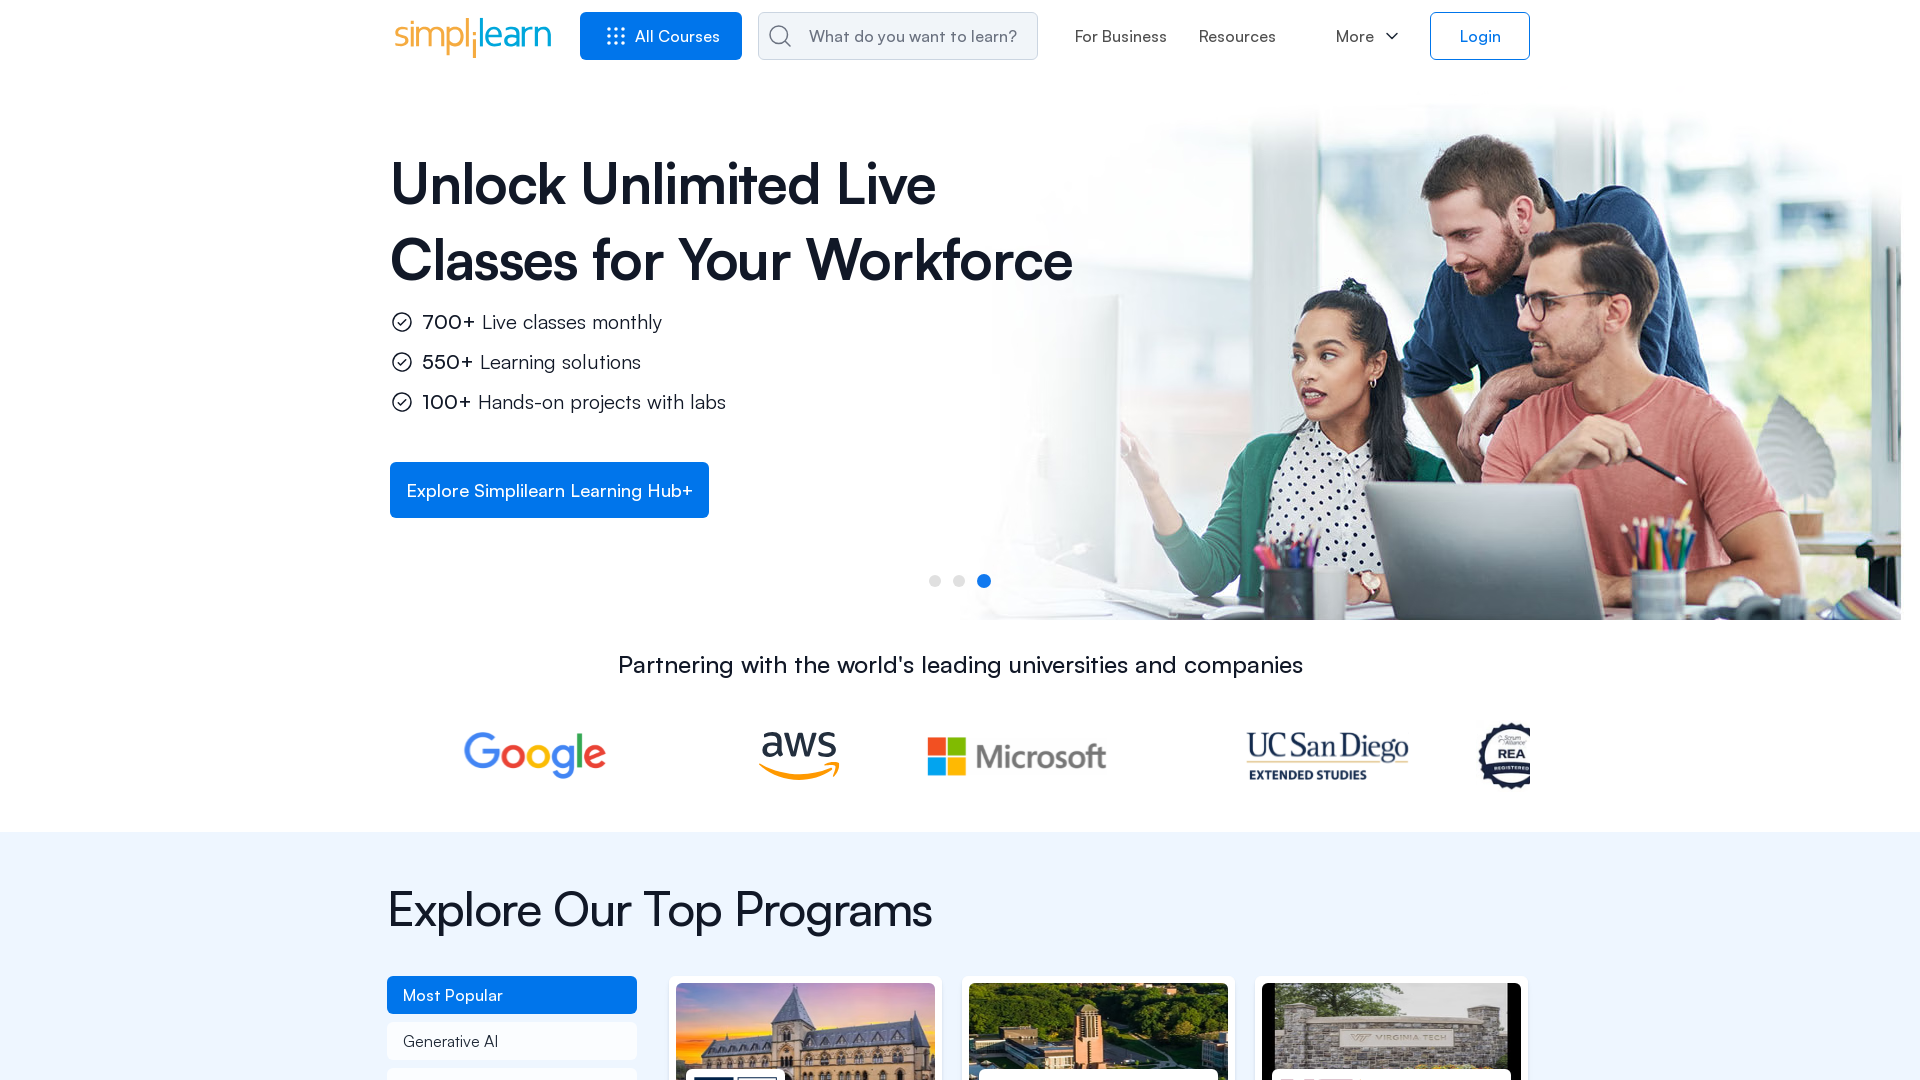